Tests search functionality on ITBootcamp website by opening search, entering a query, and submitting the search

Starting URL: https://itbootcamp.rs/

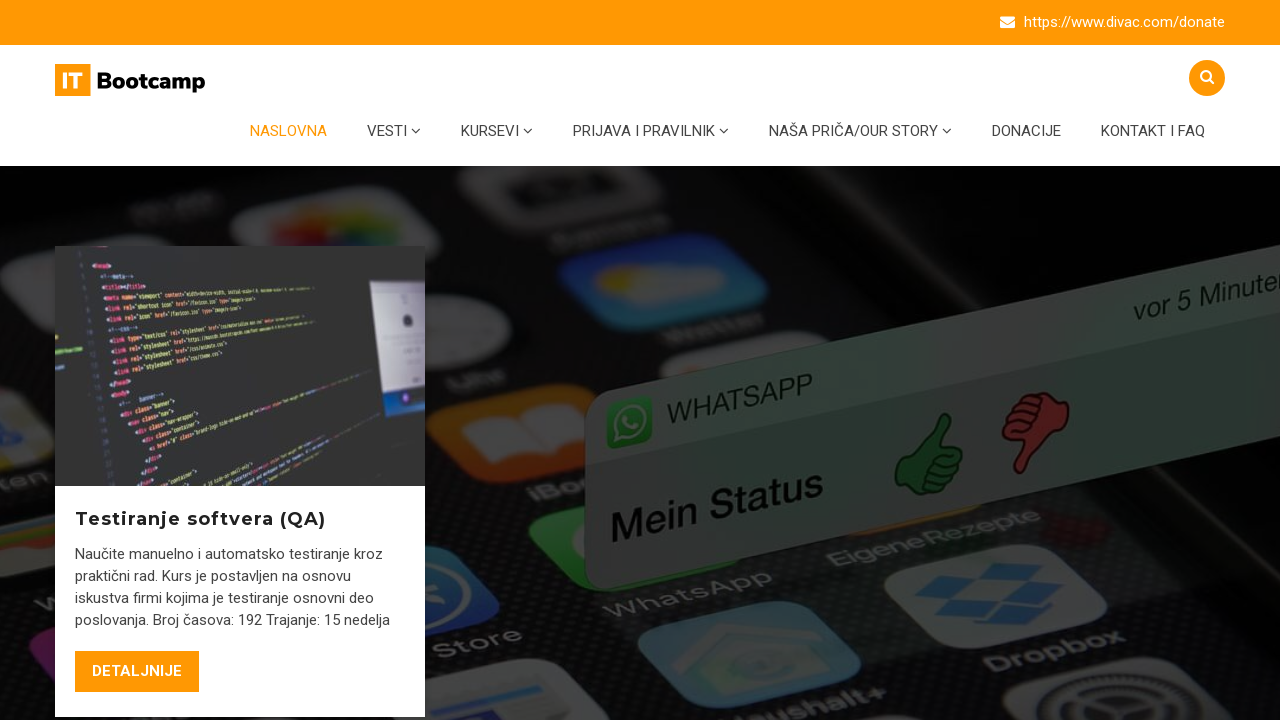

Clicked search button to open search field at (1207, 78) on .open-search
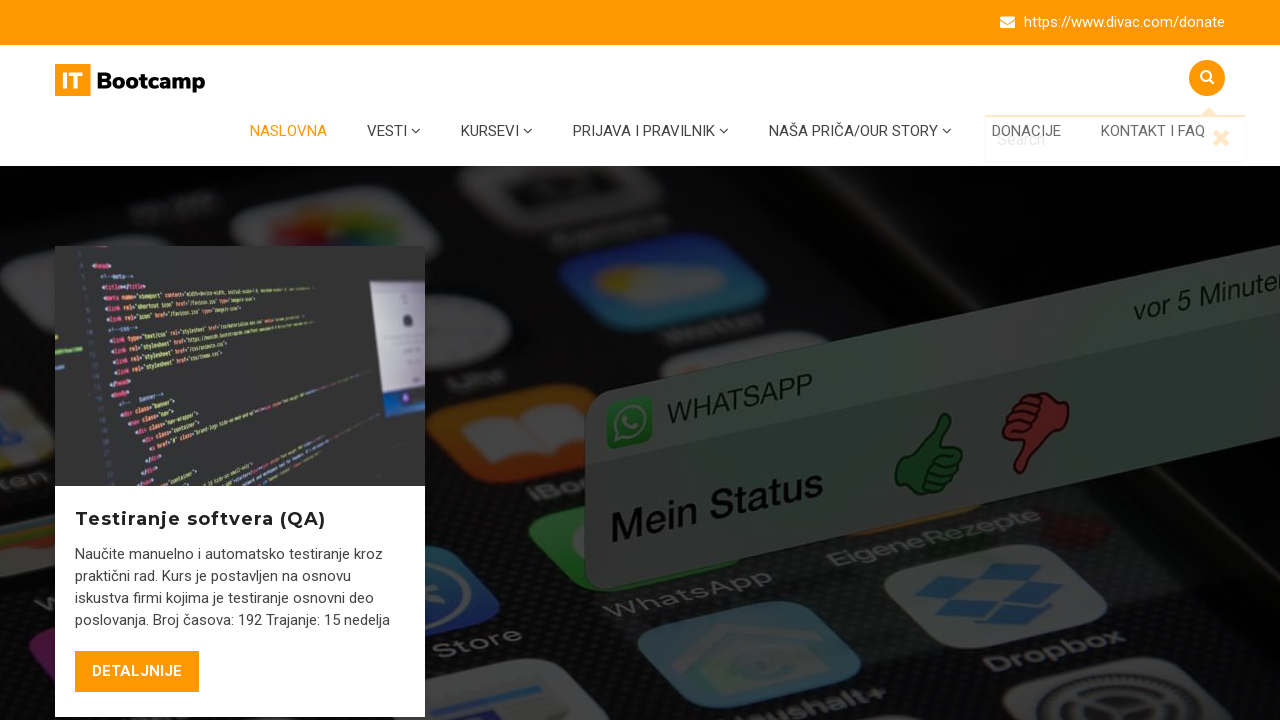

Clicked search input field at (1115, 138) on input[name='s']
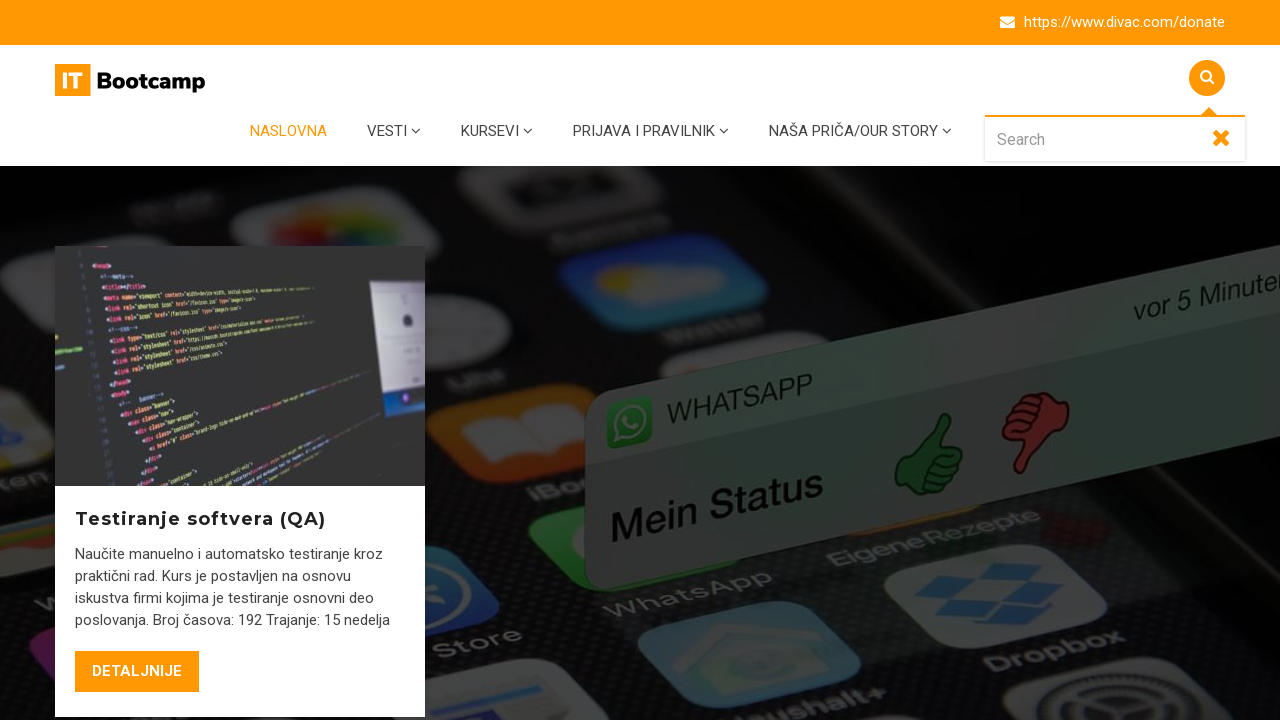

Entered search query 'testiranje' into search field on input[name='s']
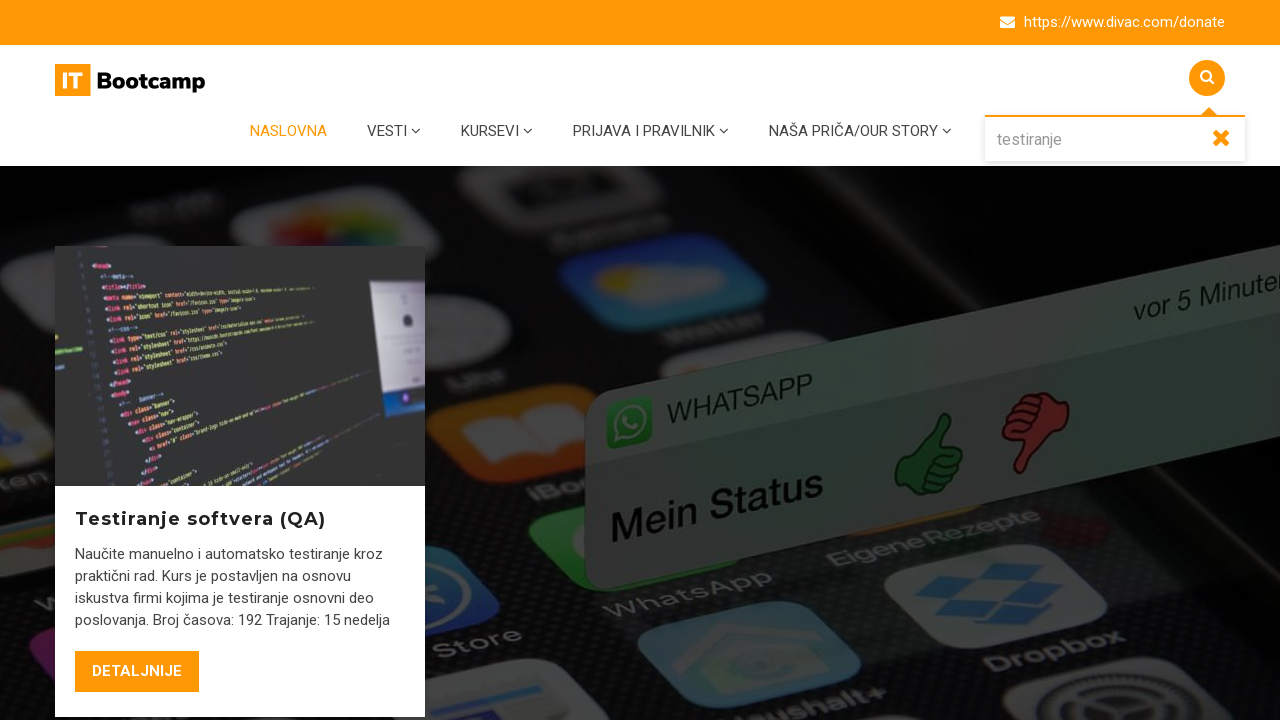

Pressed Enter to submit search query on input[name='s']
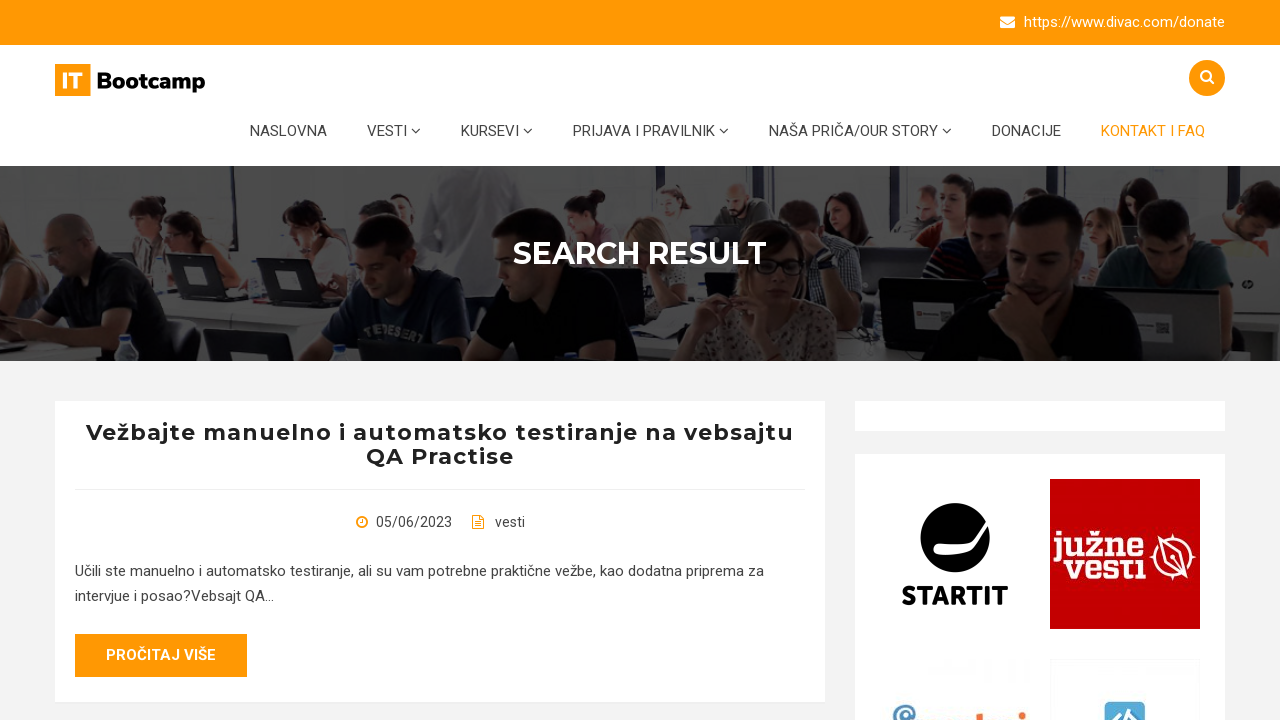

Search results page loaded successfully
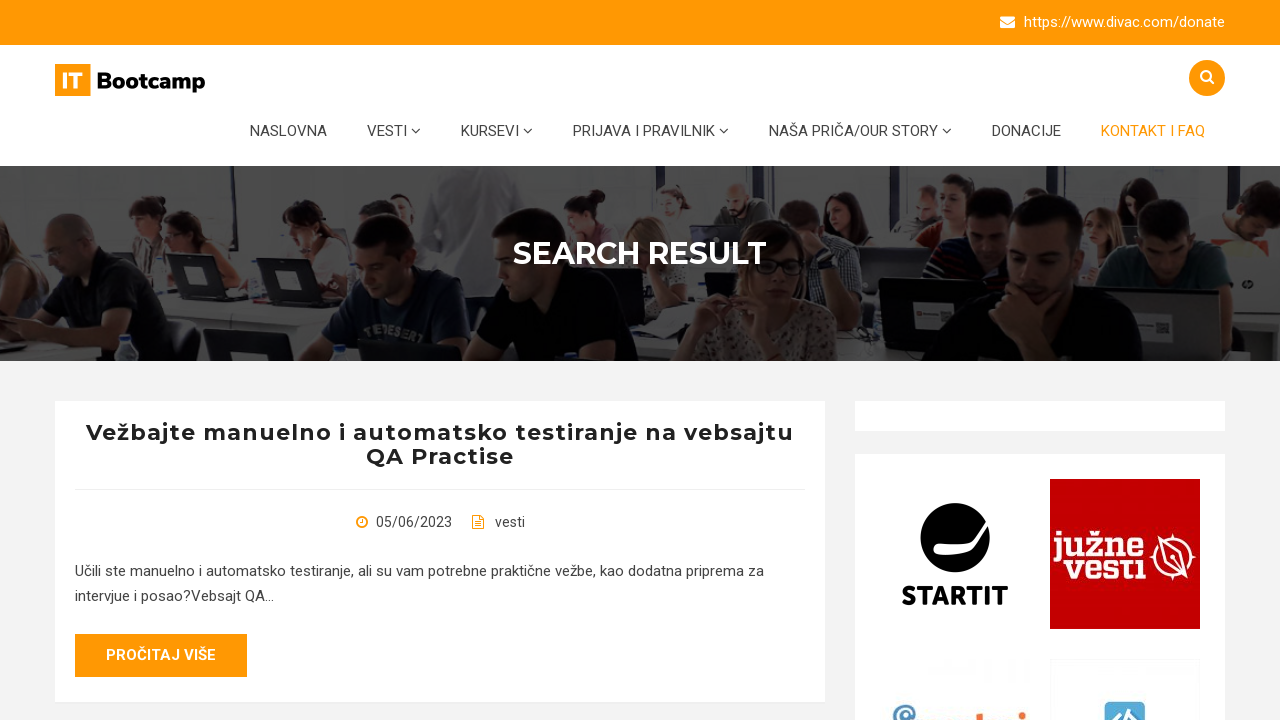

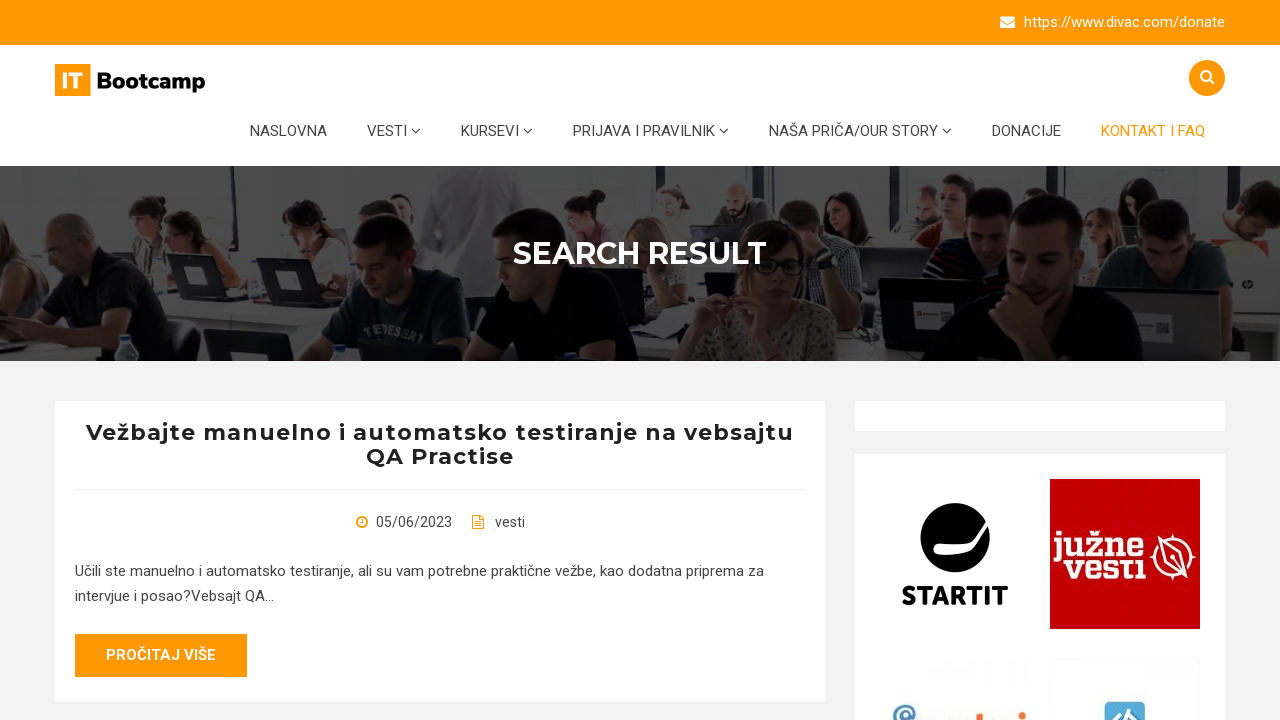